Tests clicking the JS Prompt button, entering text in the prompt, accepting it, and verifying the entered text is displayed

Starting URL: https://the-internet.herokuapp.com/javascript_alerts

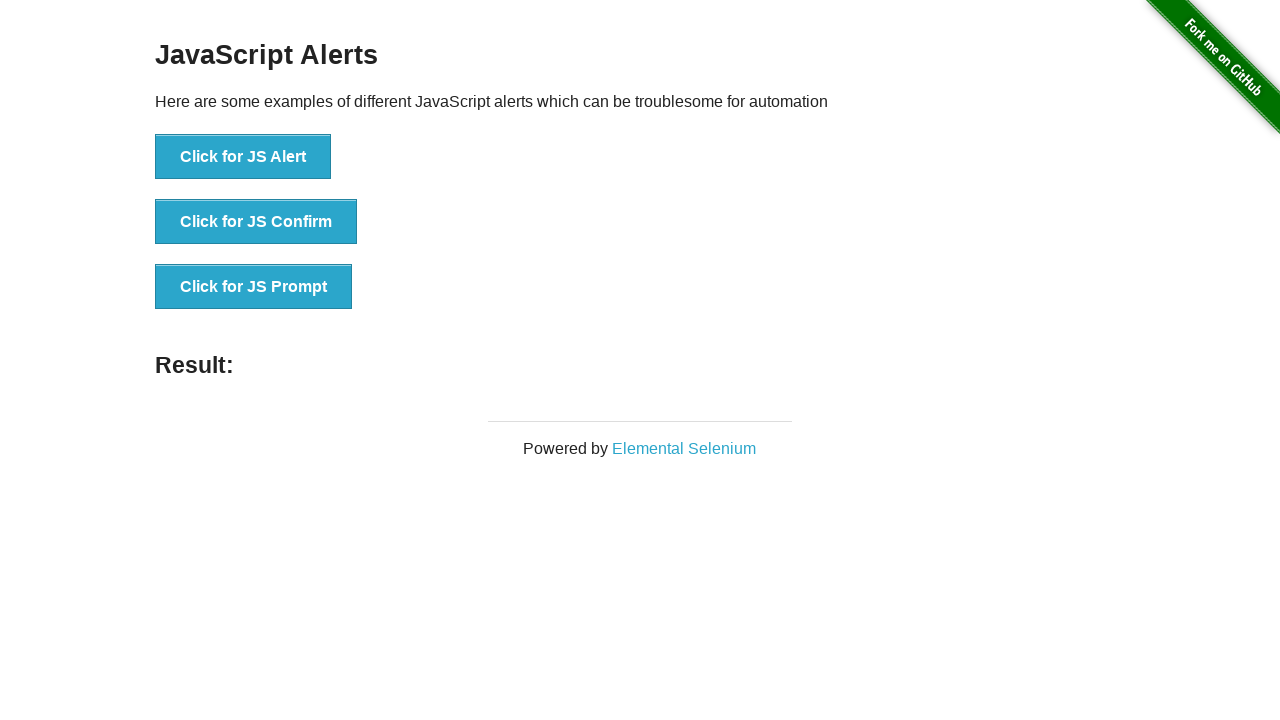

Set up dialog handler to accept prompt with text 'TestString!'
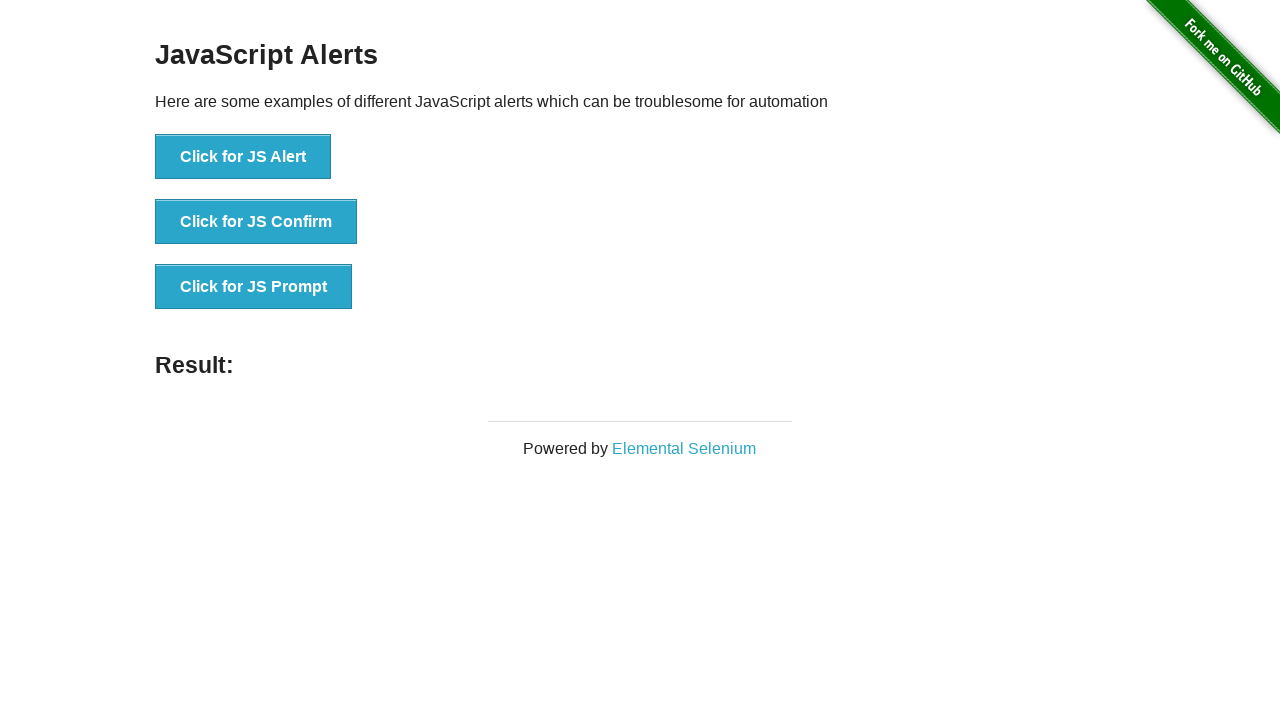

Clicked the JS Prompt button at (254, 287) on xpath=//button[contains(text(),'Click for JS Prompt')]
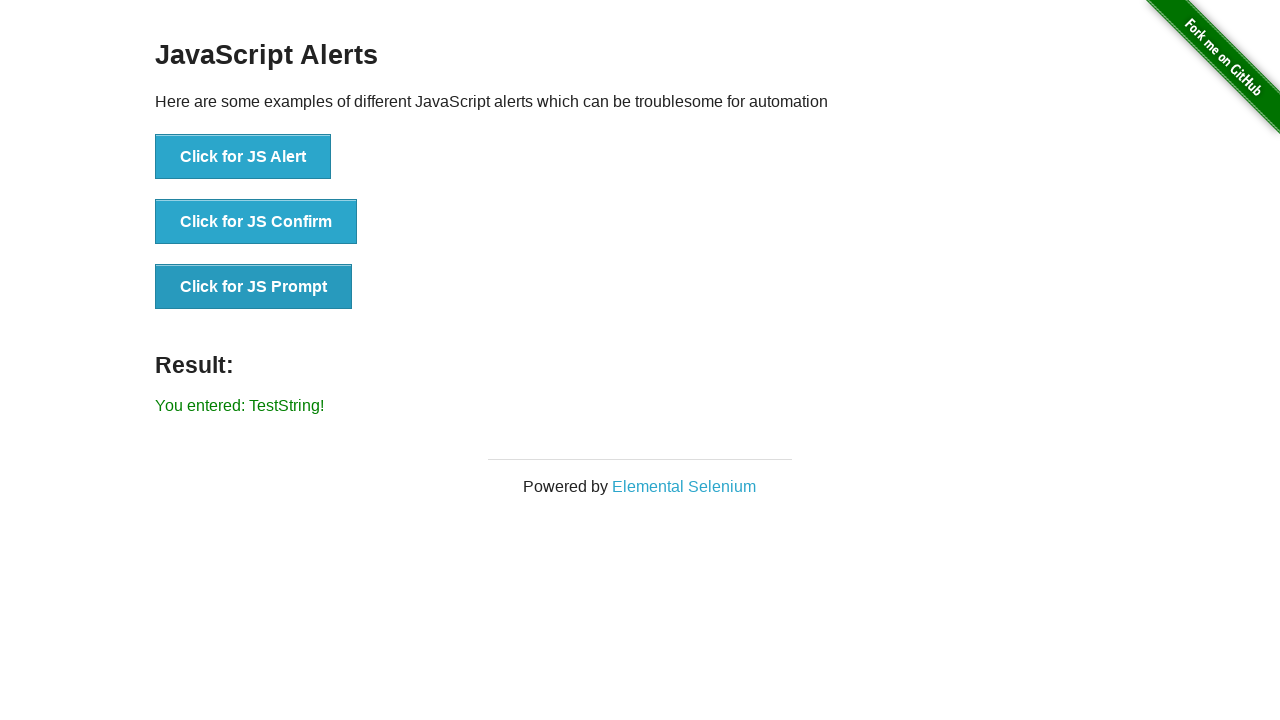

Waited for result element to appear
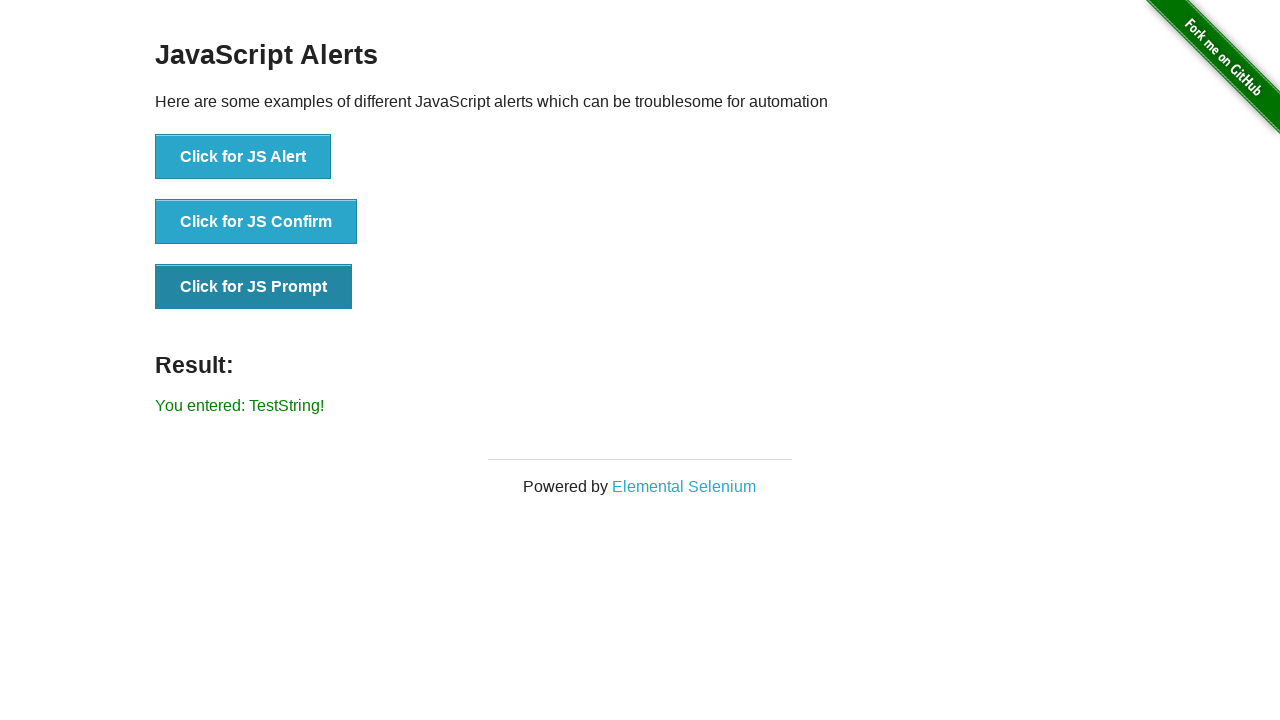

Retrieved result text content
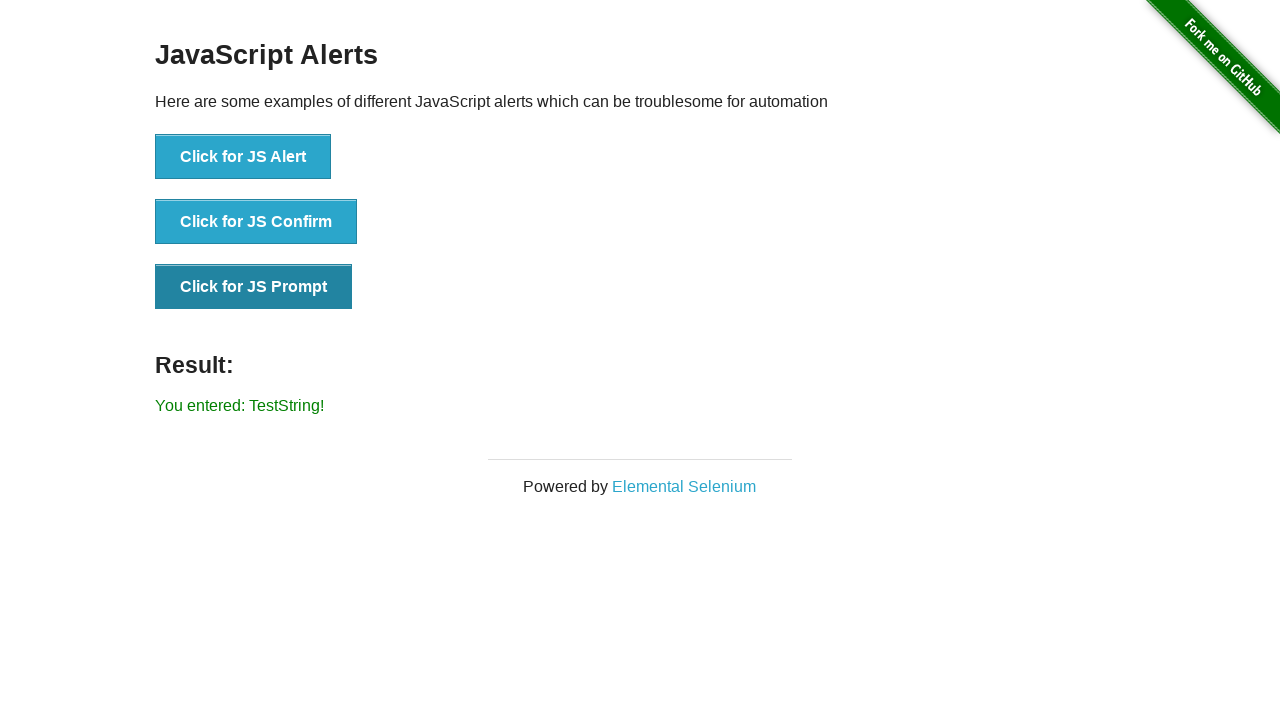

Verified result text matches entered text 'You entered: TestString!'
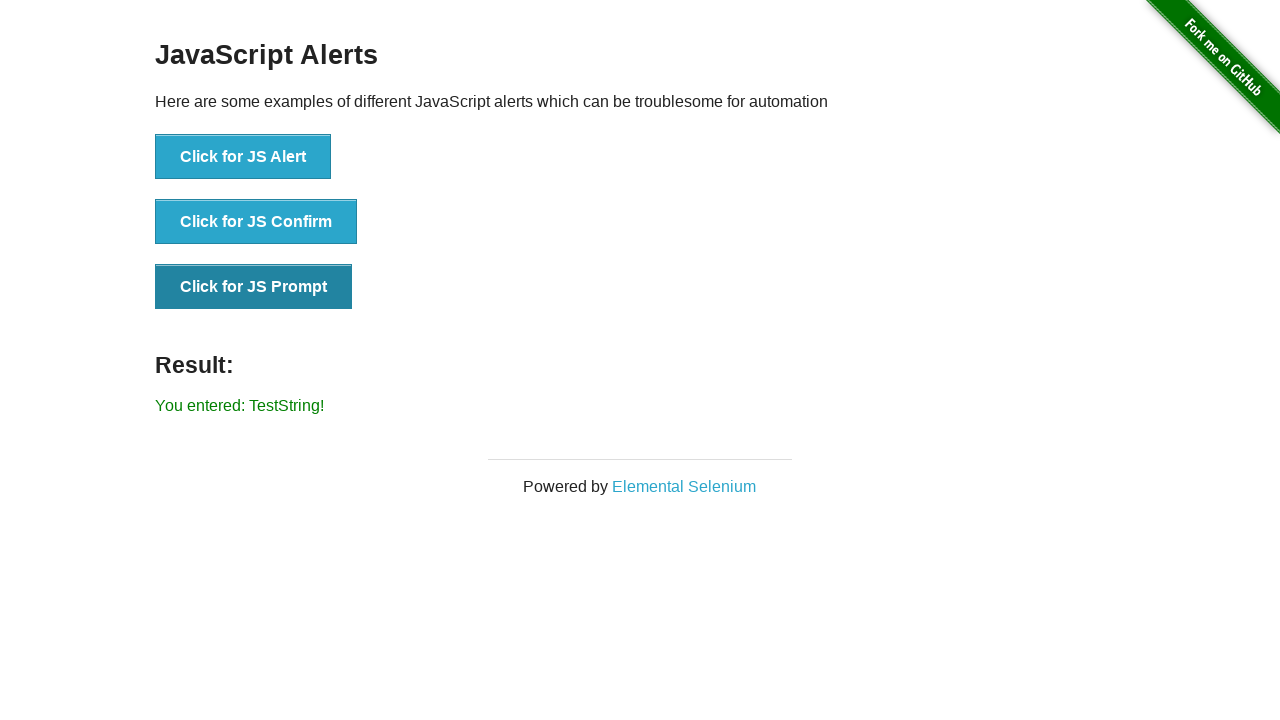

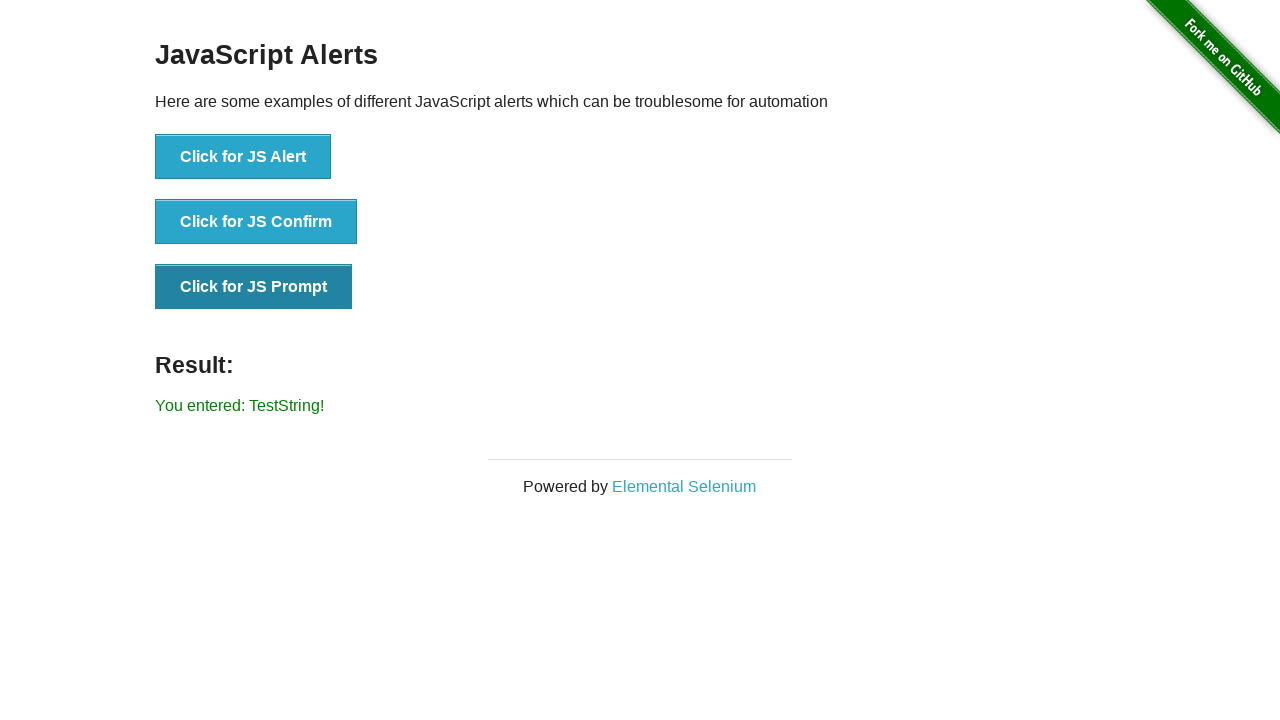